Tests filtering to display only active (uncompleted) items

Starting URL: https://demo.playwright.dev/todomvc

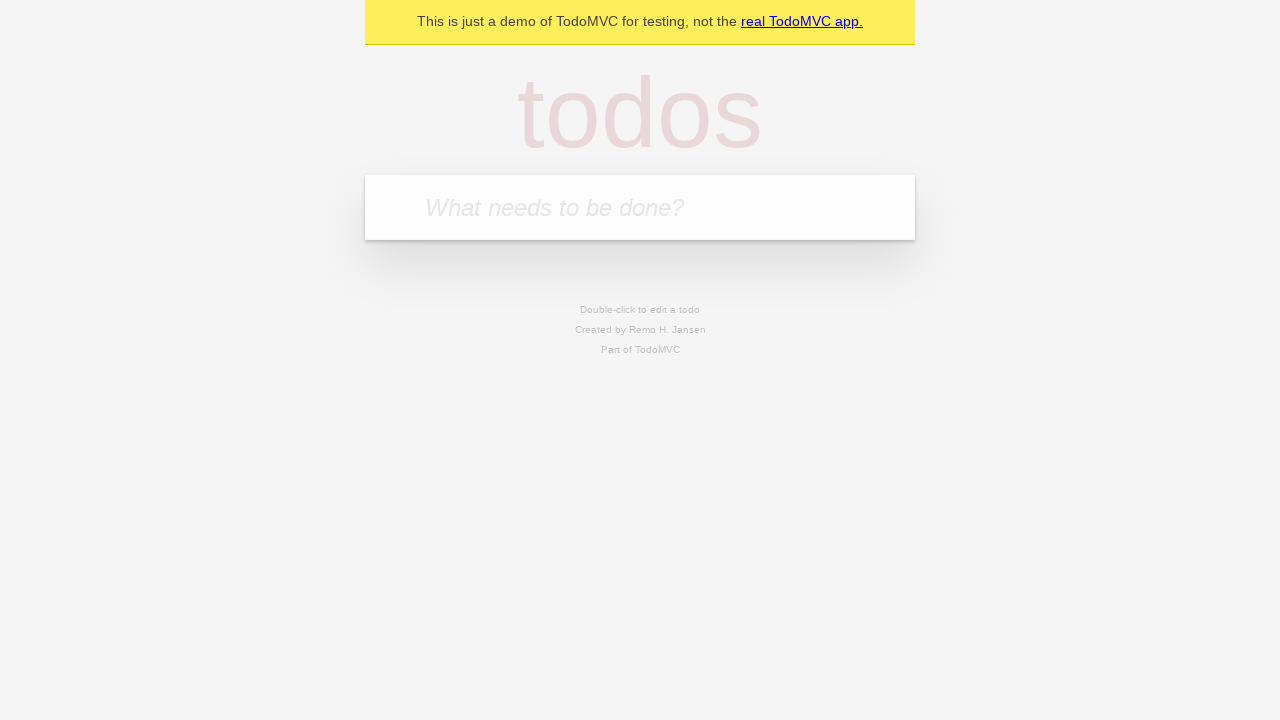

Filled new todo input with 'buy some cheese' on .new-todo
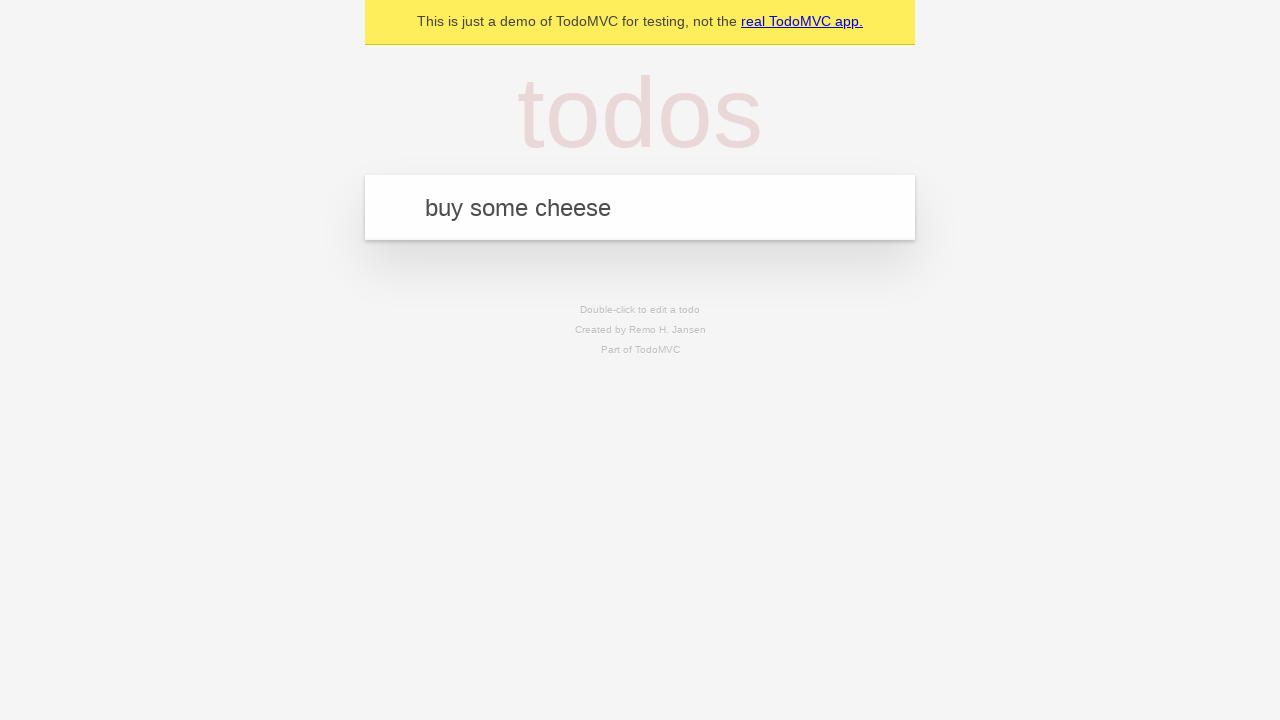

Pressed Enter to add first todo item on .new-todo
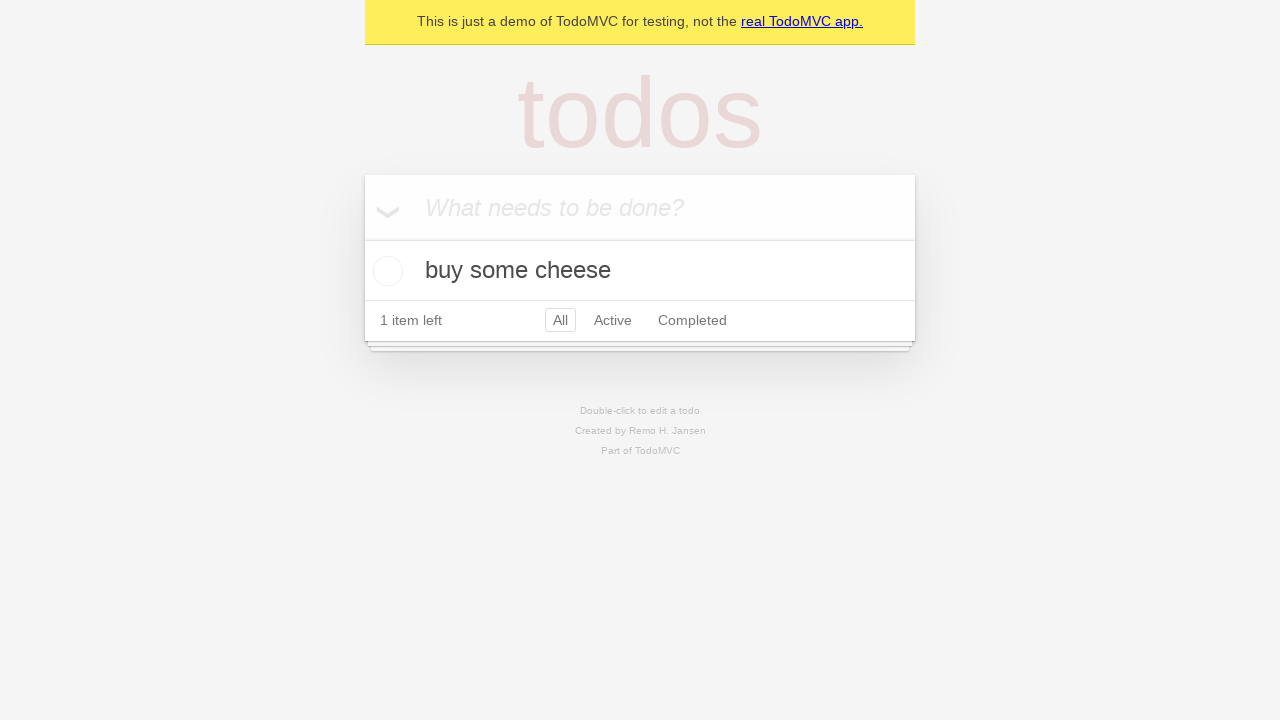

Filled new todo input with 'feed the cat' on .new-todo
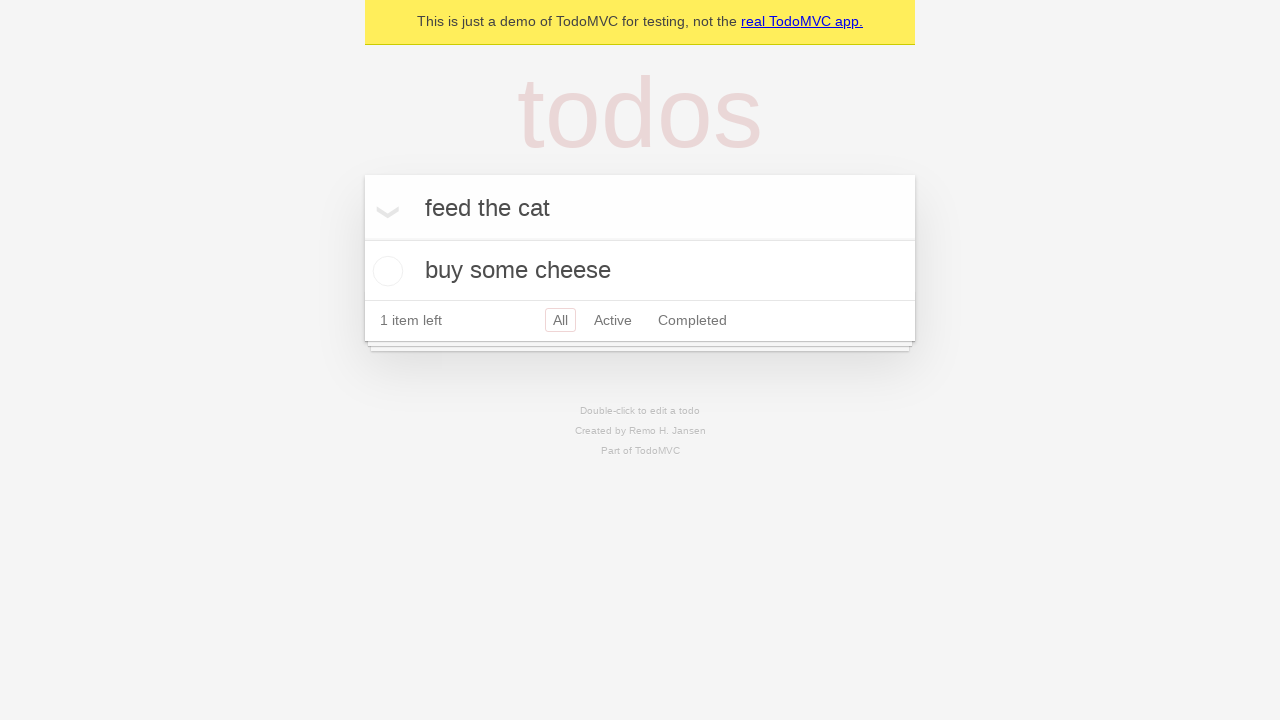

Pressed Enter to add second todo item on .new-todo
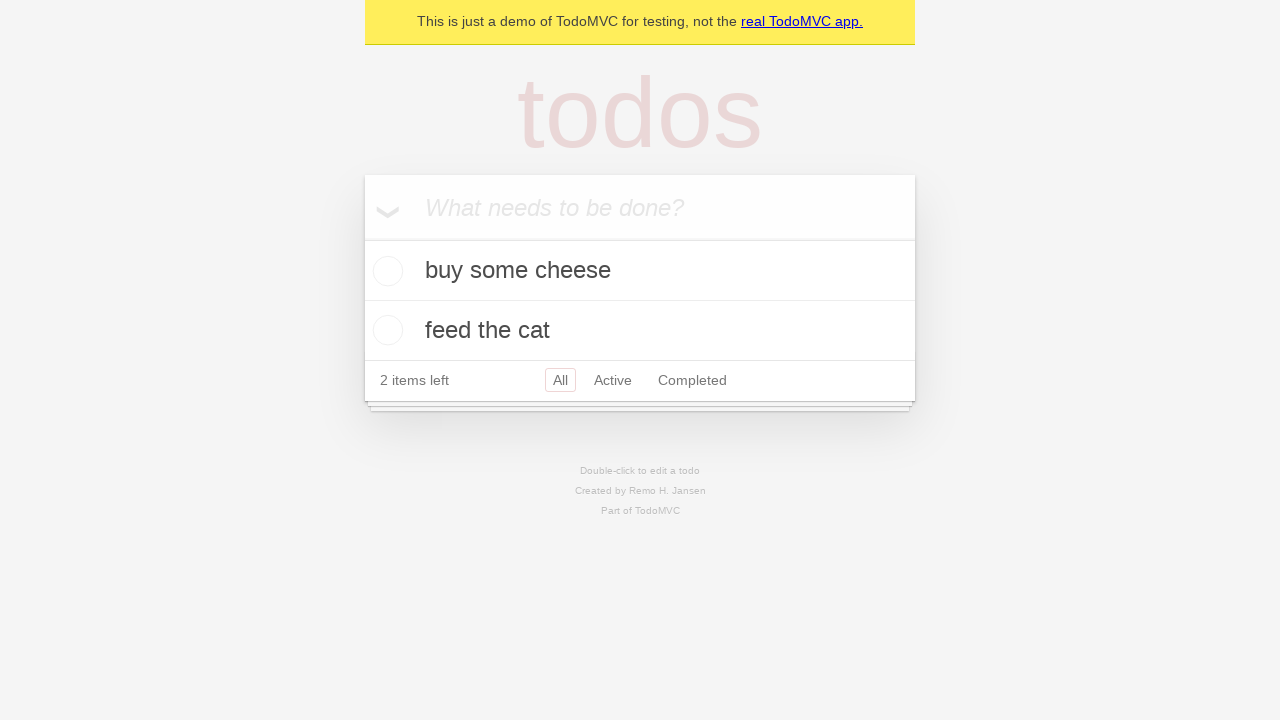

Filled new todo input with 'book a doctors appointment' on .new-todo
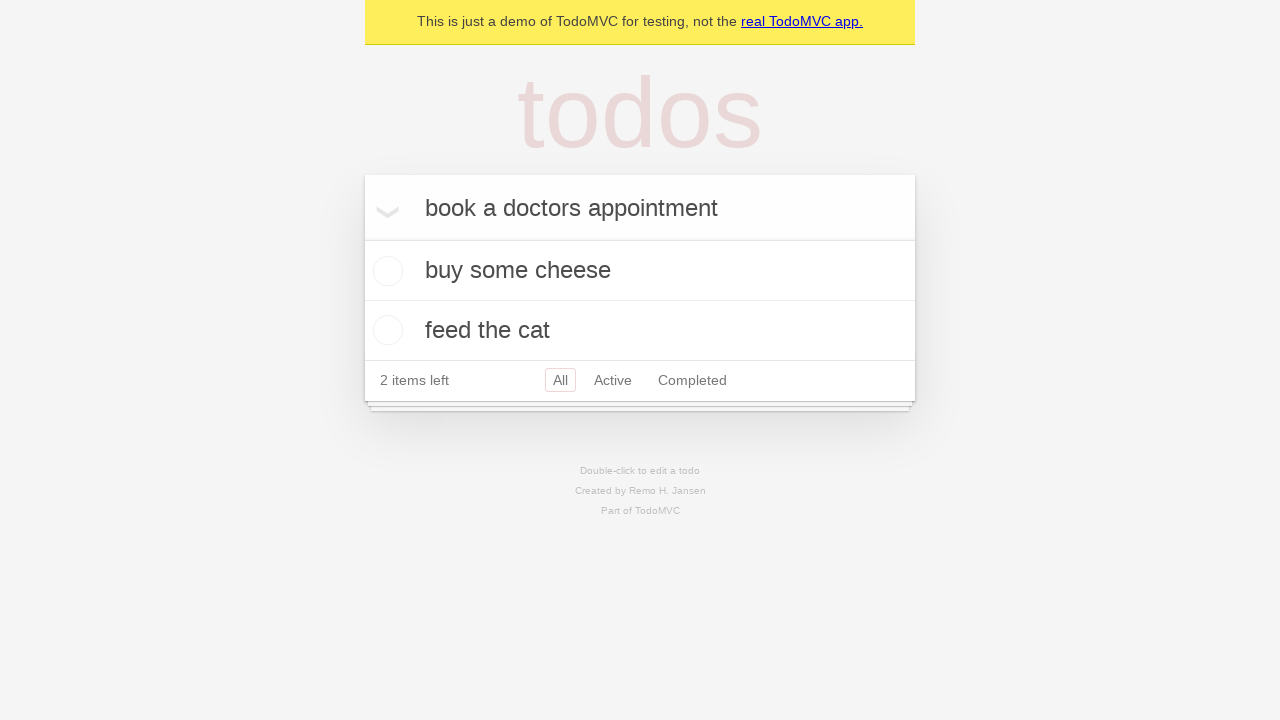

Pressed Enter to add third todo item on .new-todo
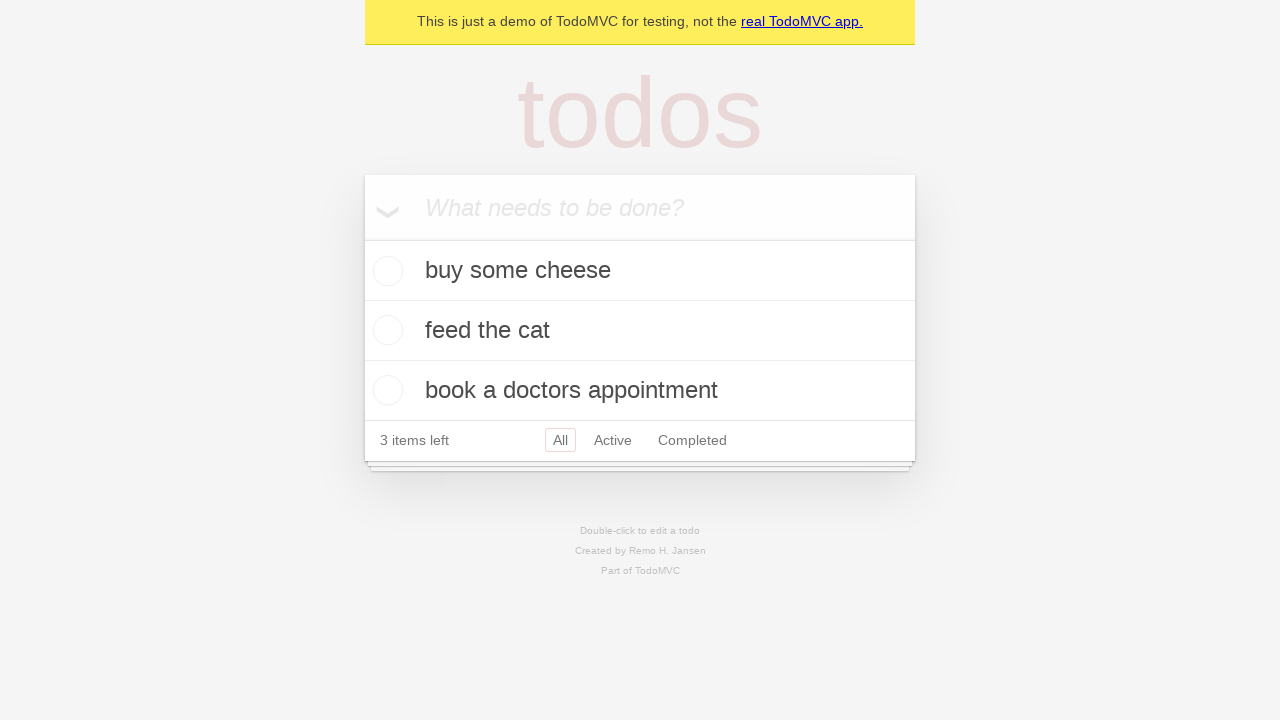

Checked the second todo item to mark it as completed at (385, 330) on .todo-list li .toggle >> nth=1
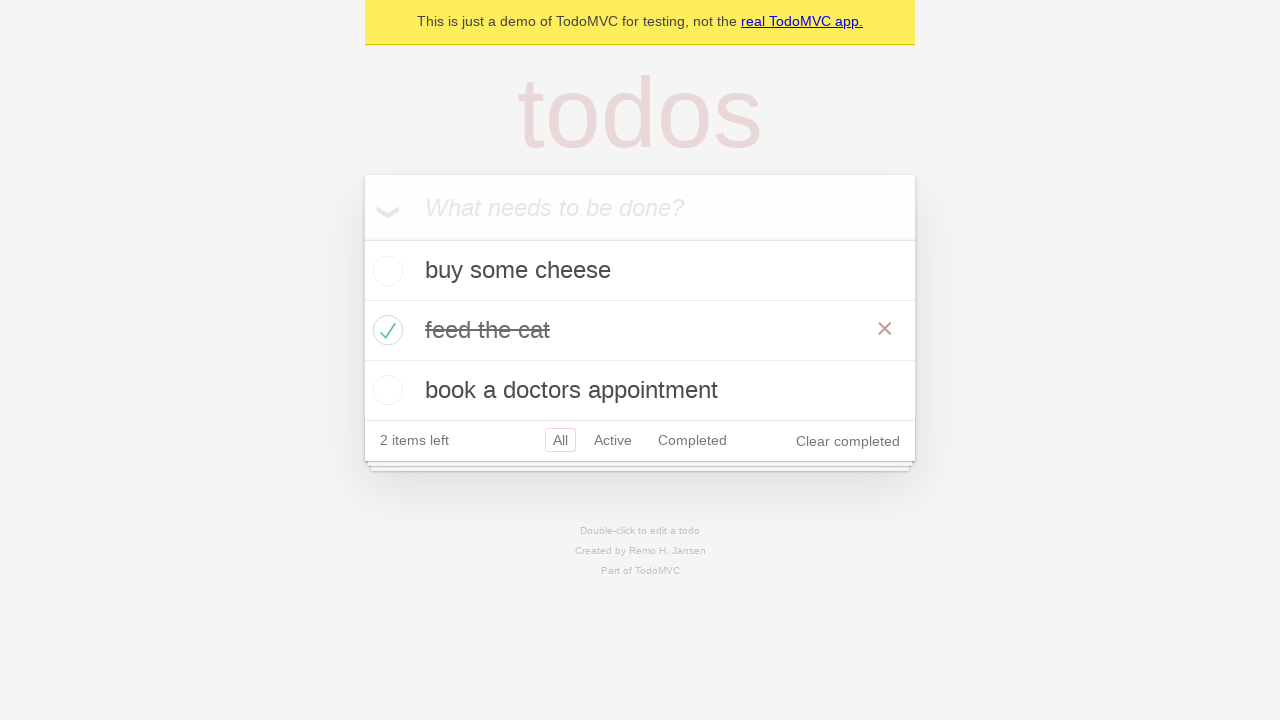

Clicked Active filter to display only uncompleted items at (613, 440) on .filters >> text=Active
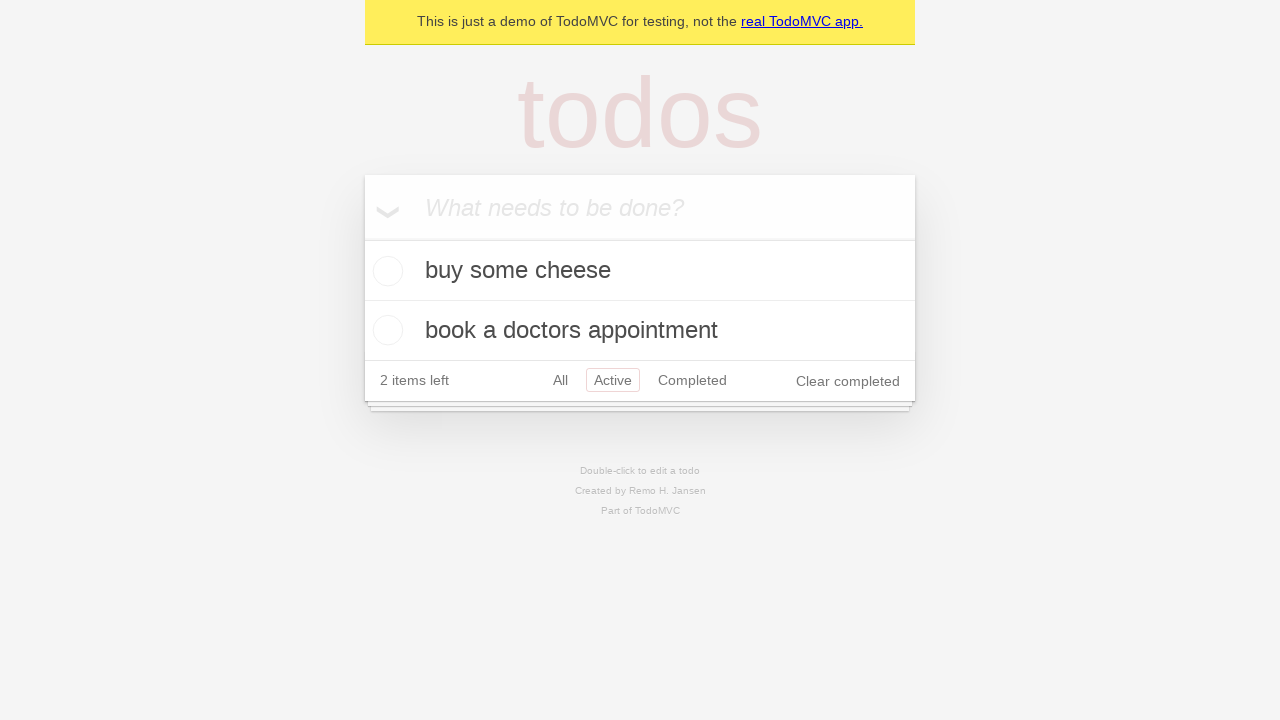

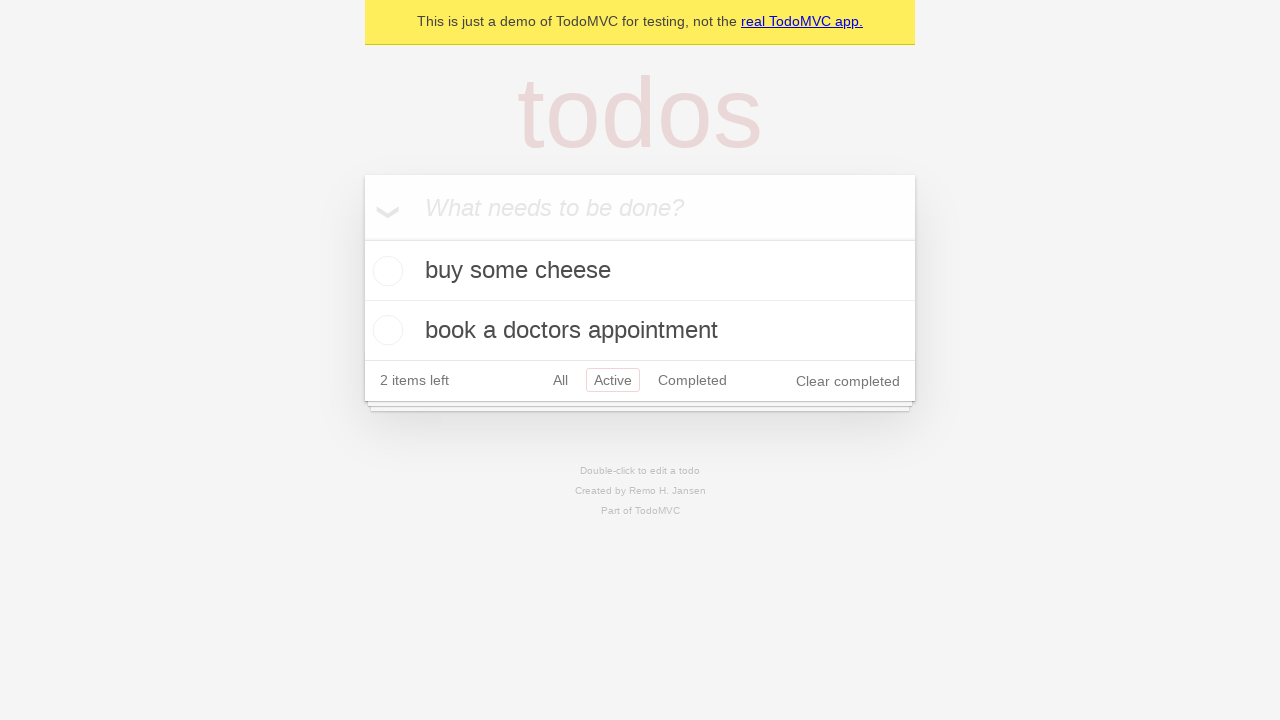